Tests checkbox interaction by clicking both checkboxes on the demo page to toggle their states

Starting URL: https://the-internet.herokuapp.com/checkboxes

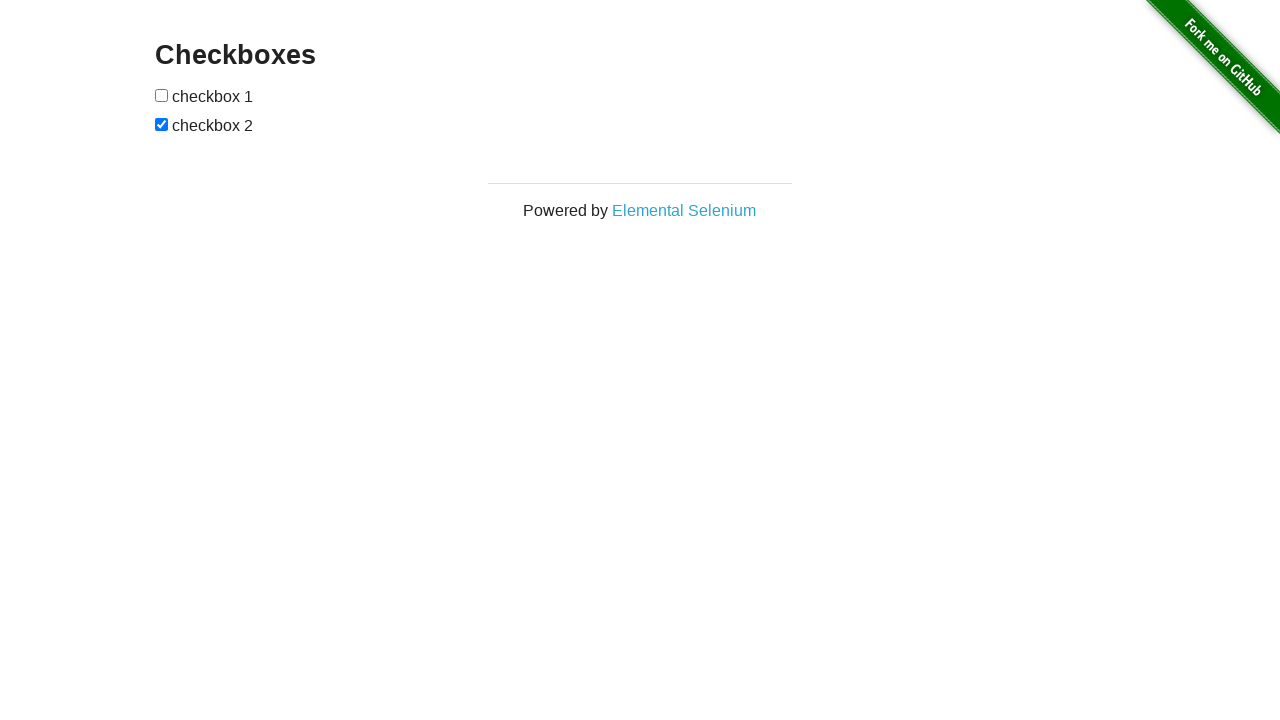

Clicked the first checkbox to toggle its state at (162, 95) on (//input[@type='checkbox'])[1]
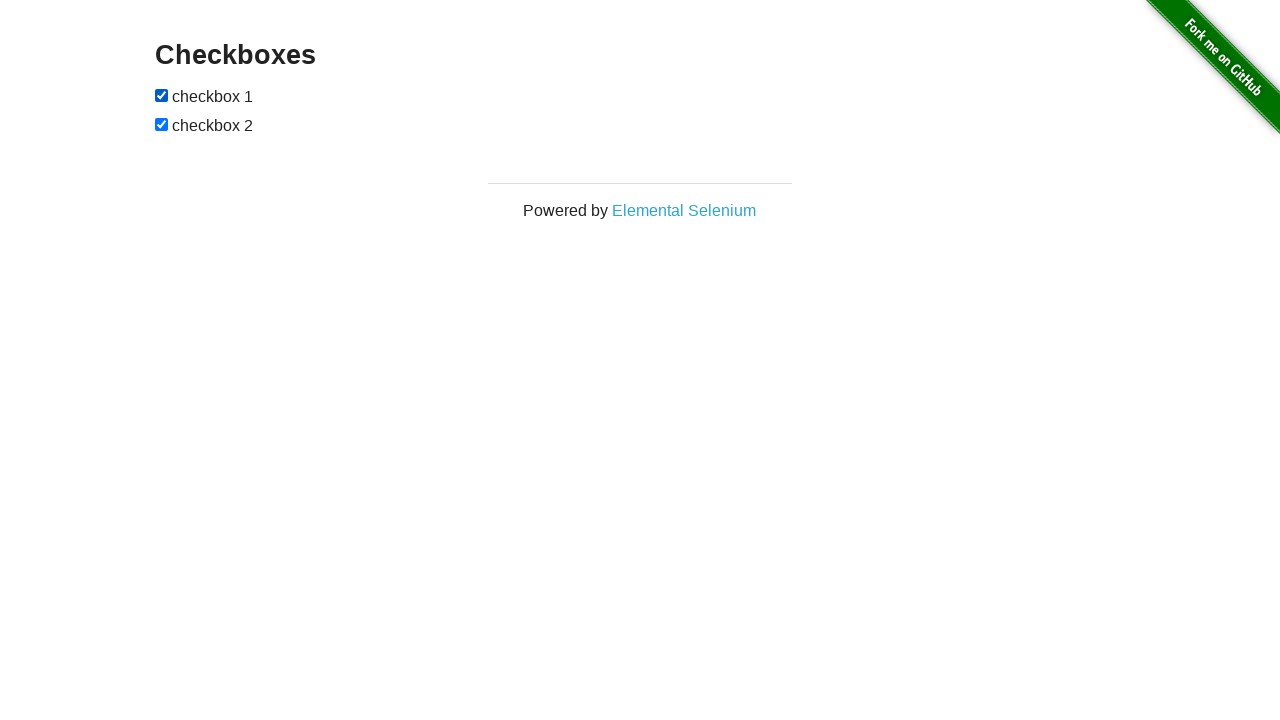

Clicked the second checkbox to toggle its state at (162, 124) on (//input[@type='checkbox'])[2]
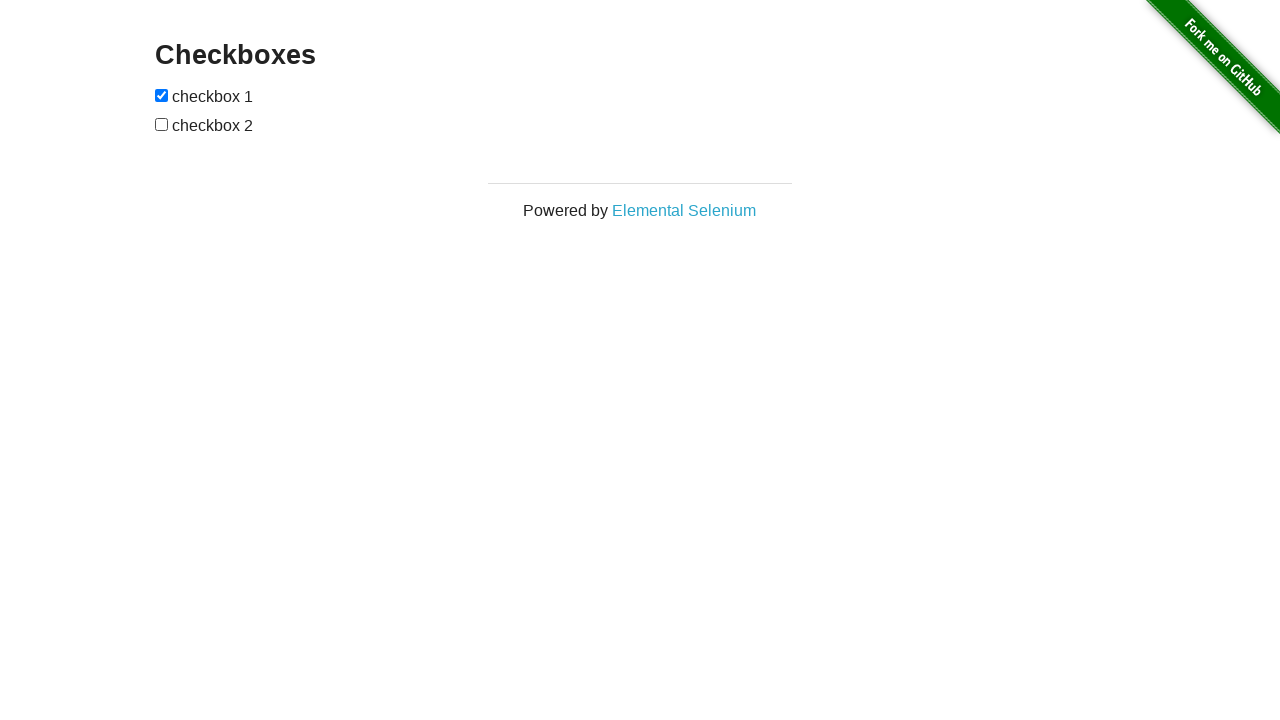

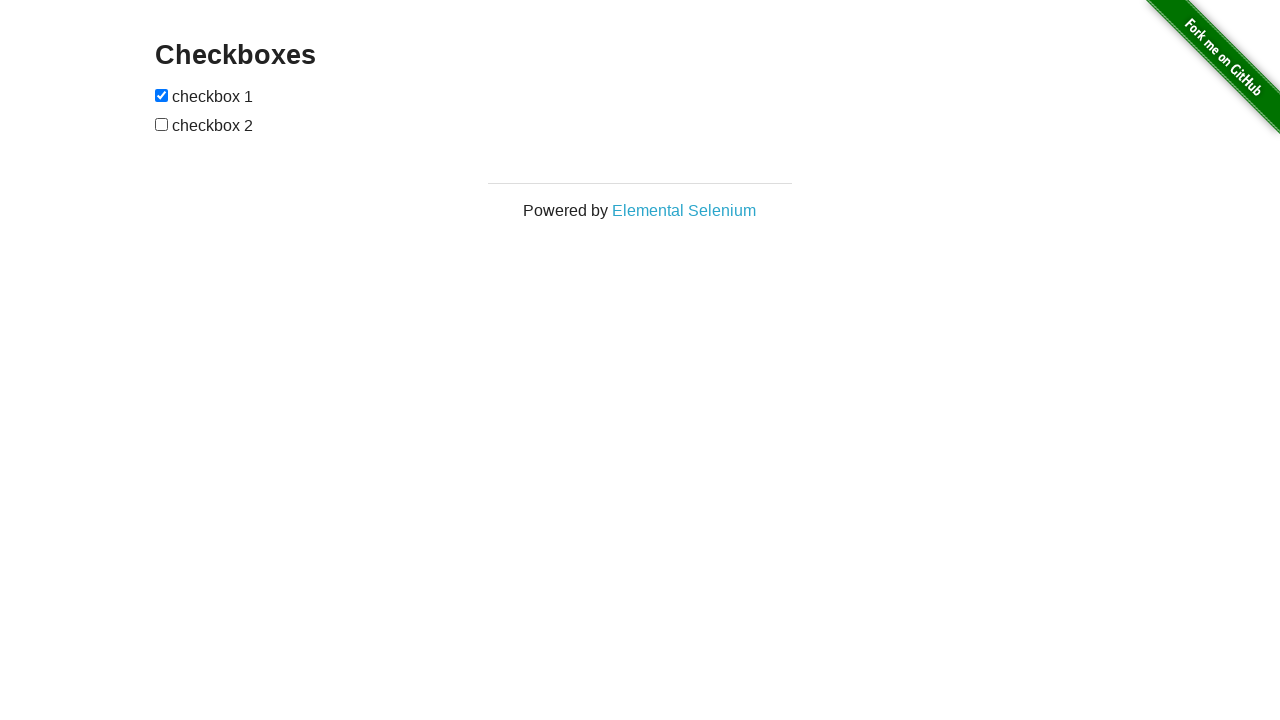